Tests alert handling functionality by clicking an alert button, switching to the alert, reading its text, and accepting it

Starting URL: https://testautomationpractice.blogspot.com/

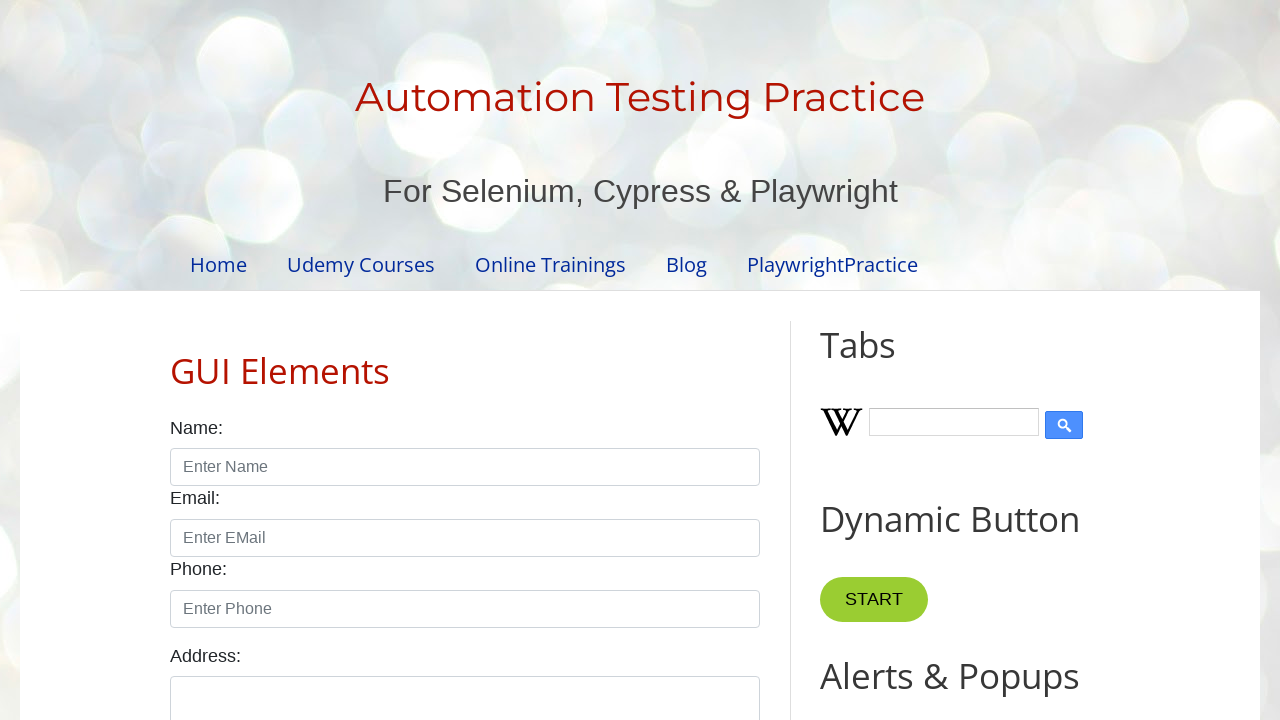

Clicked alert button to trigger the alert at (888, 361) on button#alertBtn
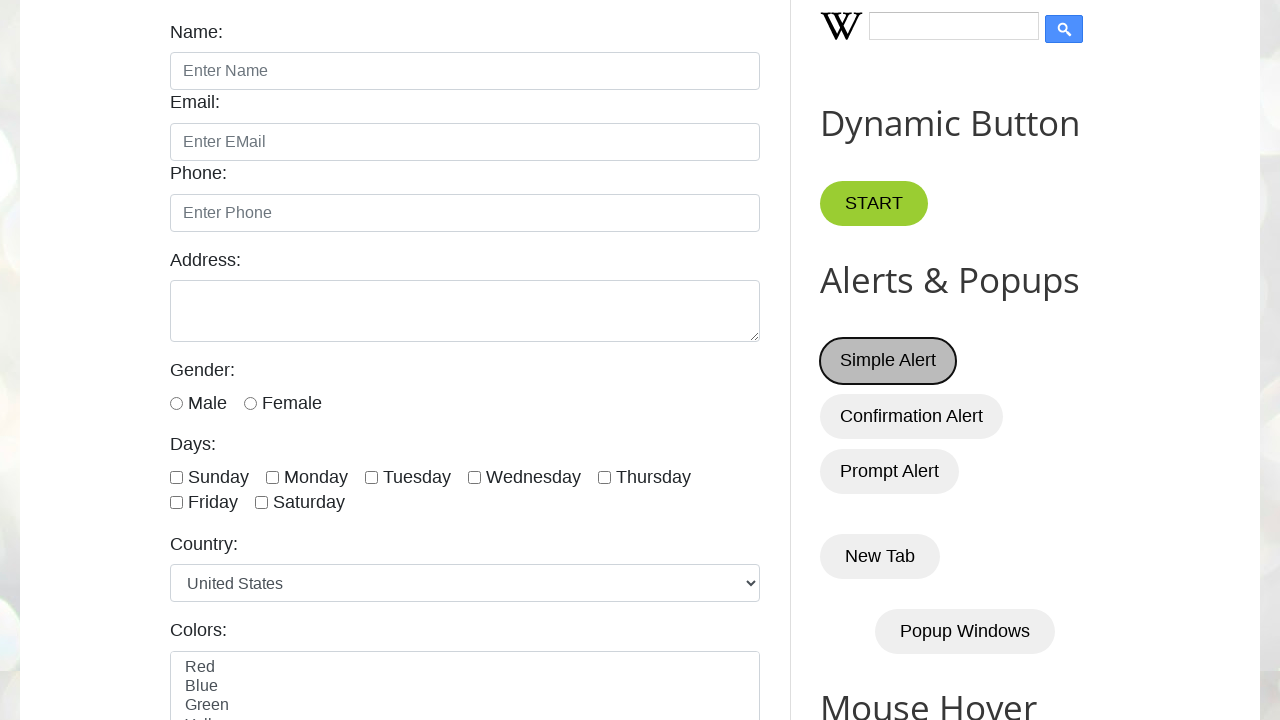

Set up dialog handler to accept alerts
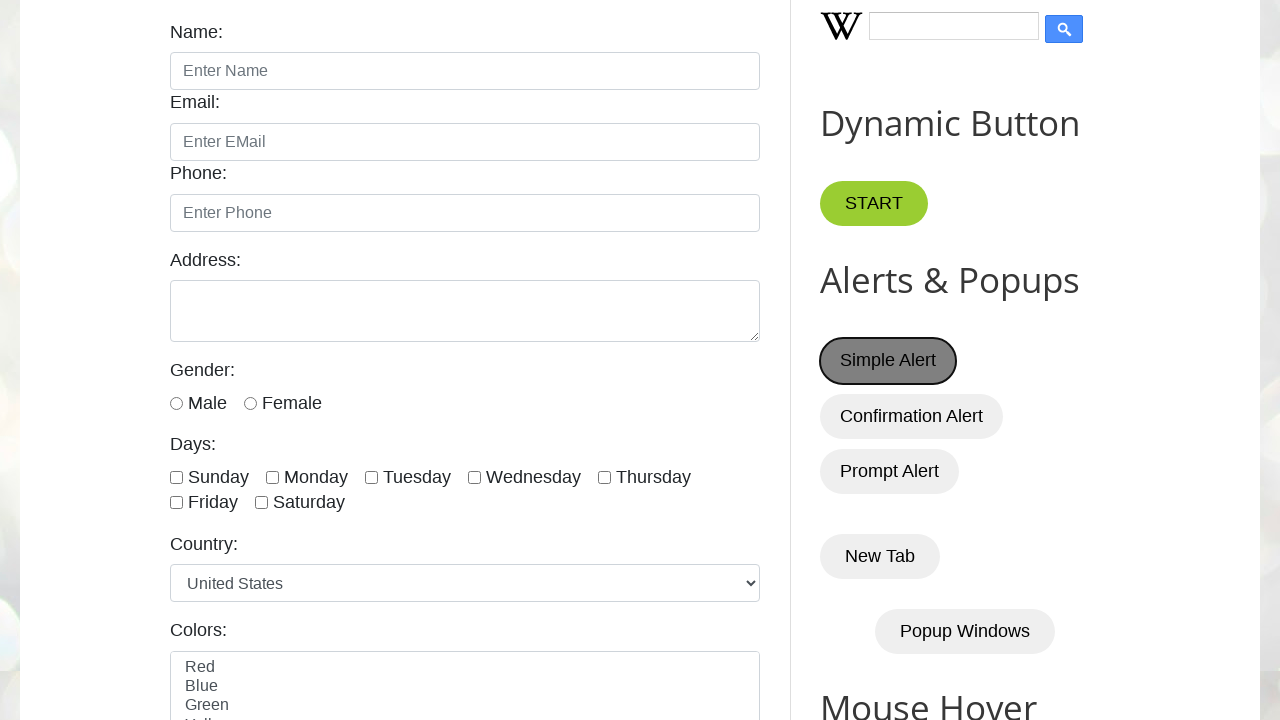

Clicked alert button again to trigger alert with handler in place at (888, 361) on button#alertBtn
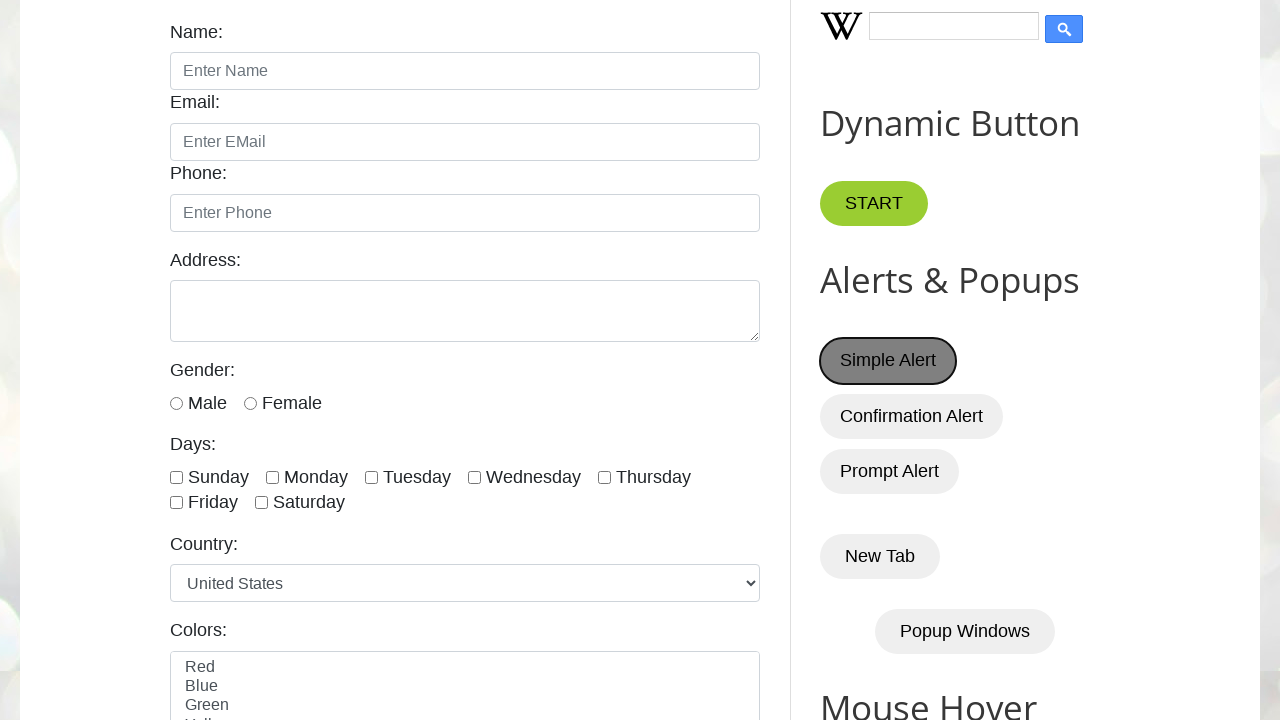

Waited for page to stabilize after alert handling
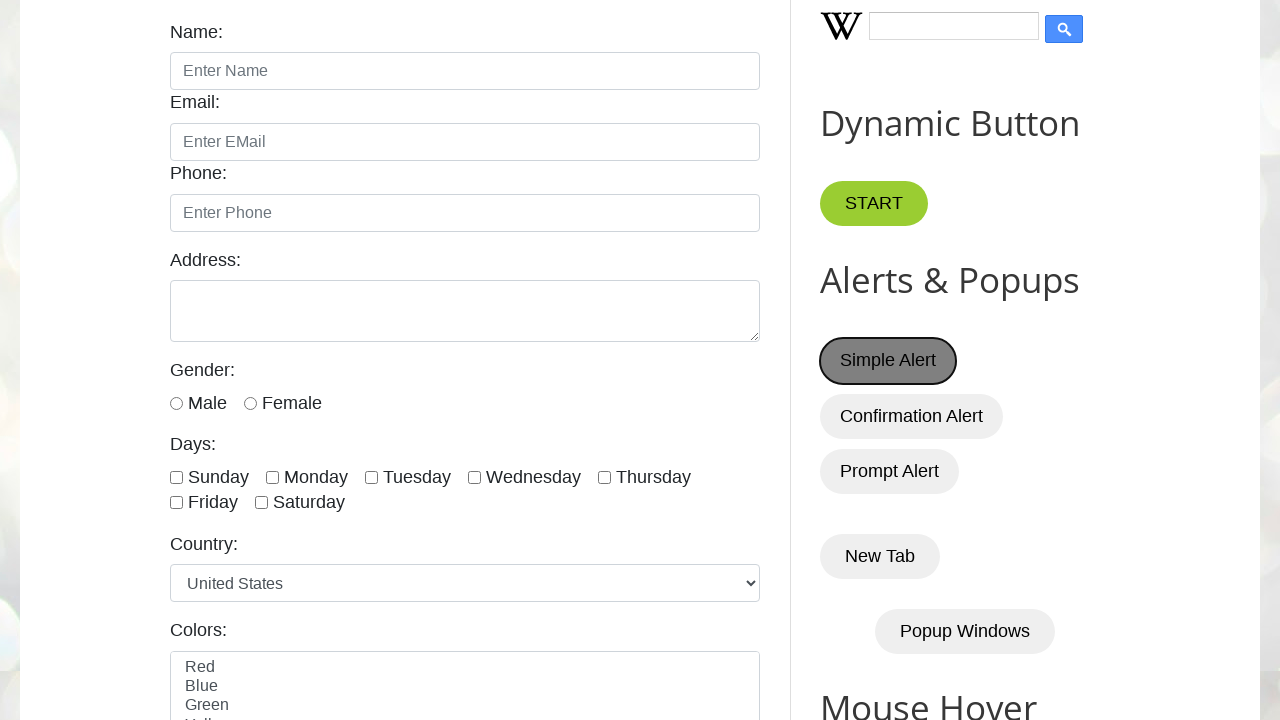

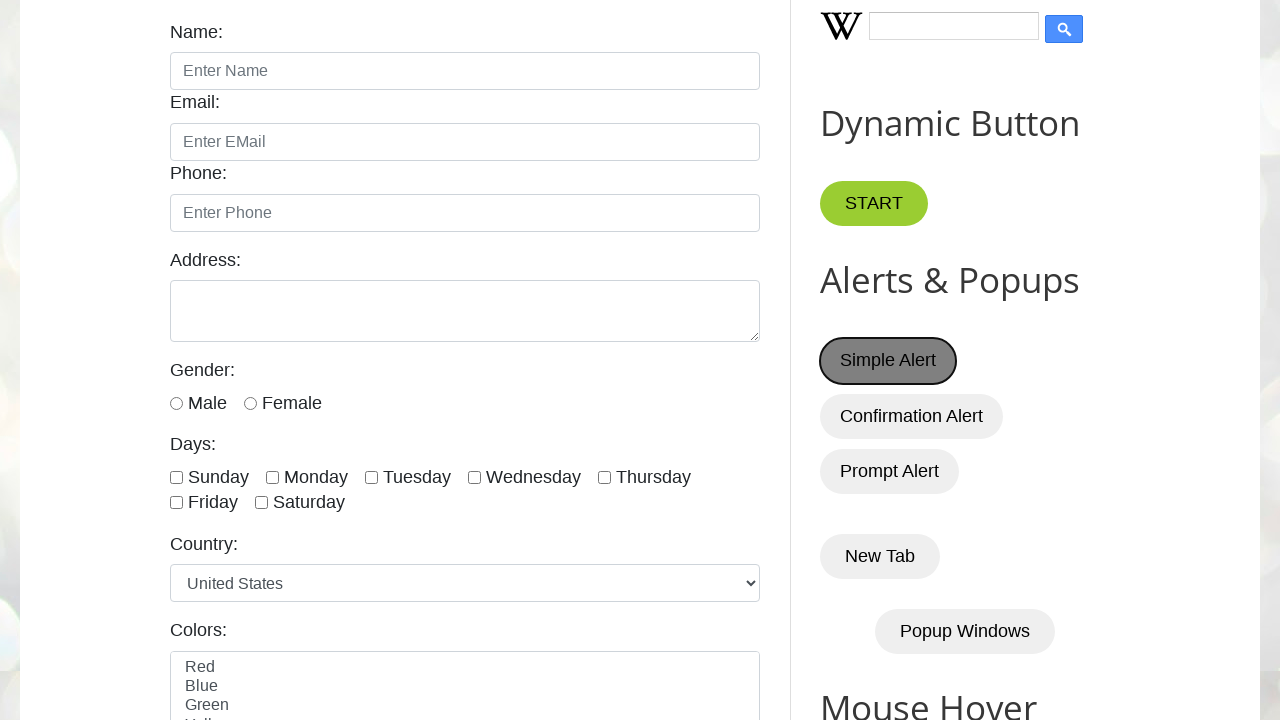